Tests editing a todo item by double-clicking, filling new text, and pressing Enter

Starting URL: https://demo.playwright.dev/todomvc

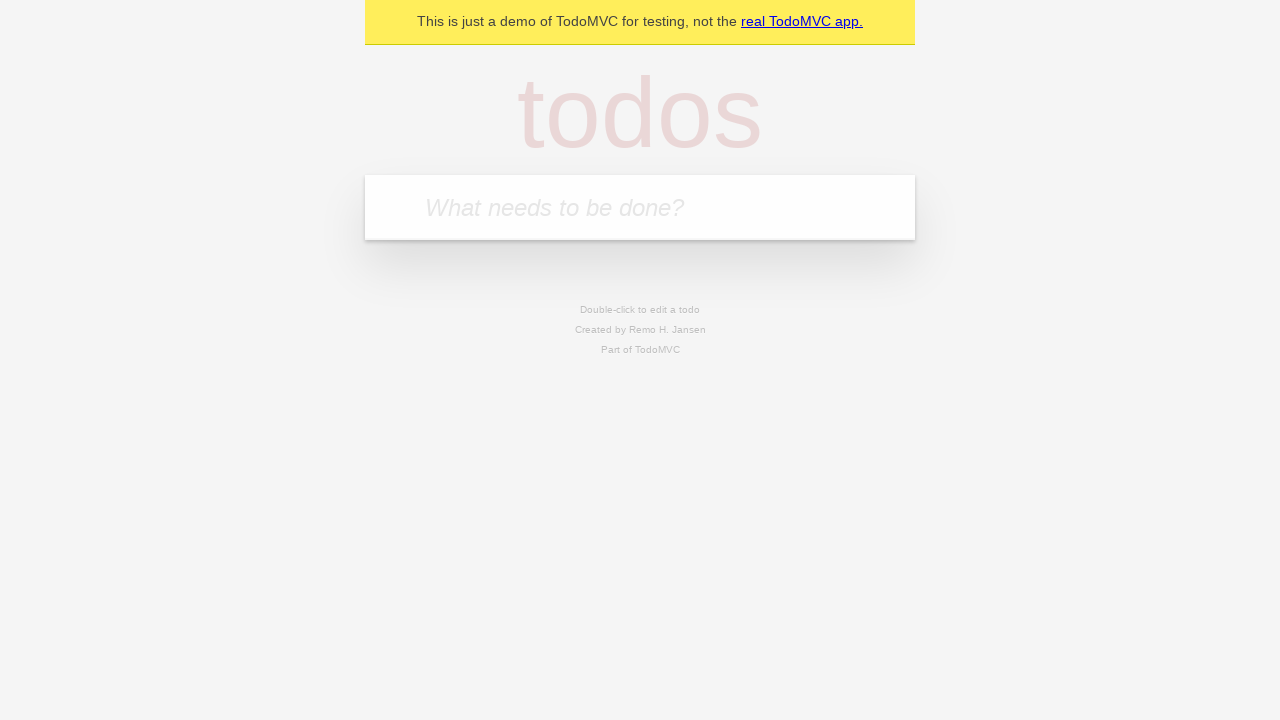

Filled new todo input with 'buy some cheese' on internal:attr=[placeholder="What needs to be done?"i]
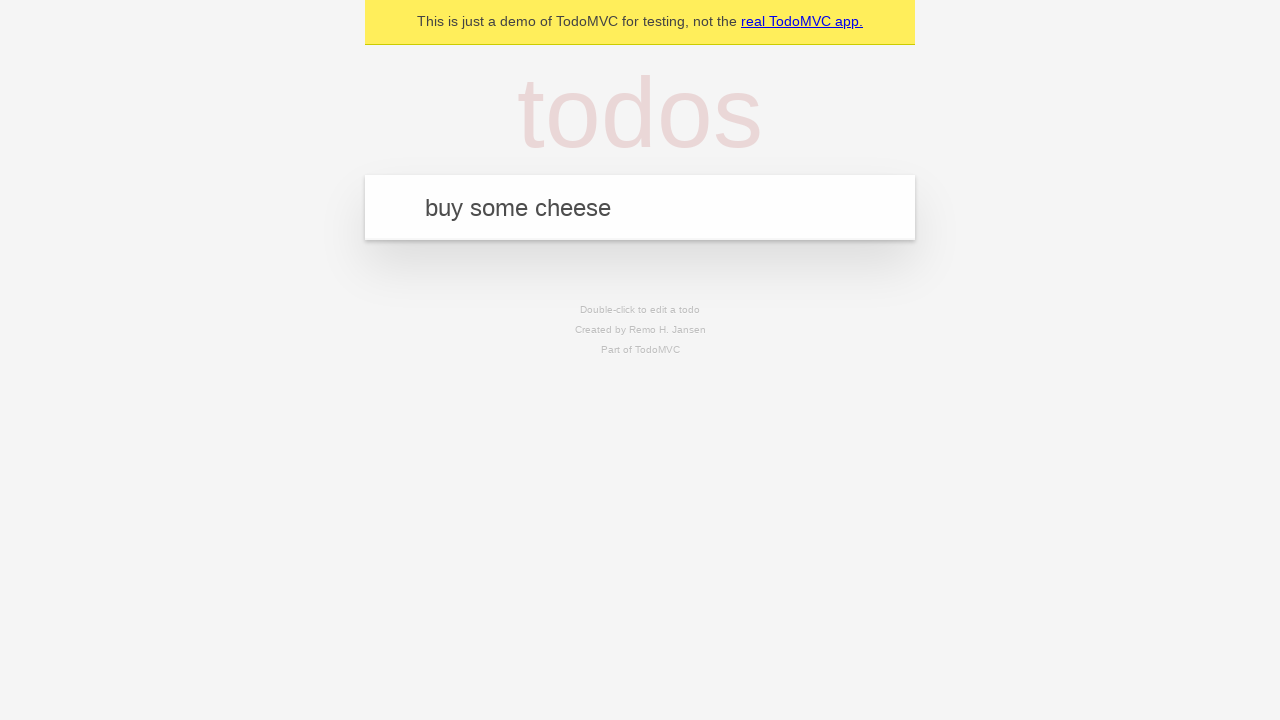

Pressed Enter to create first todo item on internal:attr=[placeholder="What needs to be done?"i]
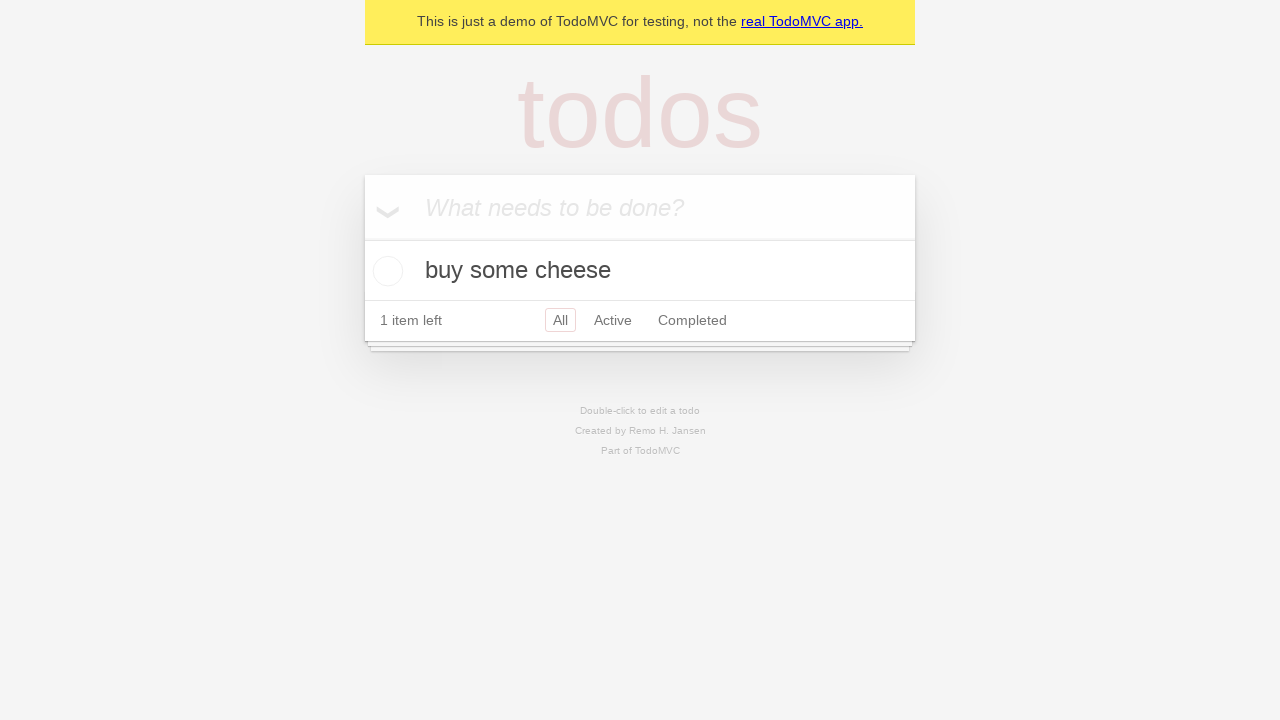

Filled new todo input with 'feed the cat' on internal:attr=[placeholder="What needs to be done?"i]
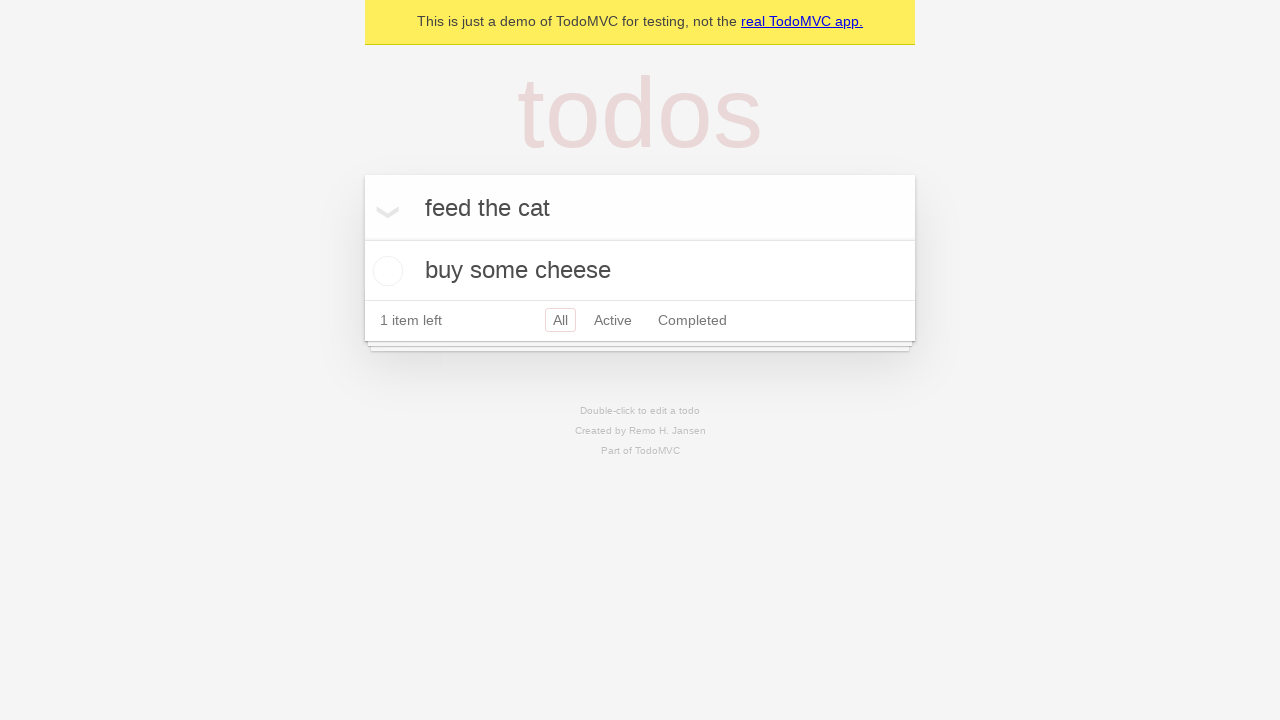

Pressed Enter to create second todo item on internal:attr=[placeholder="What needs to be done?"i]
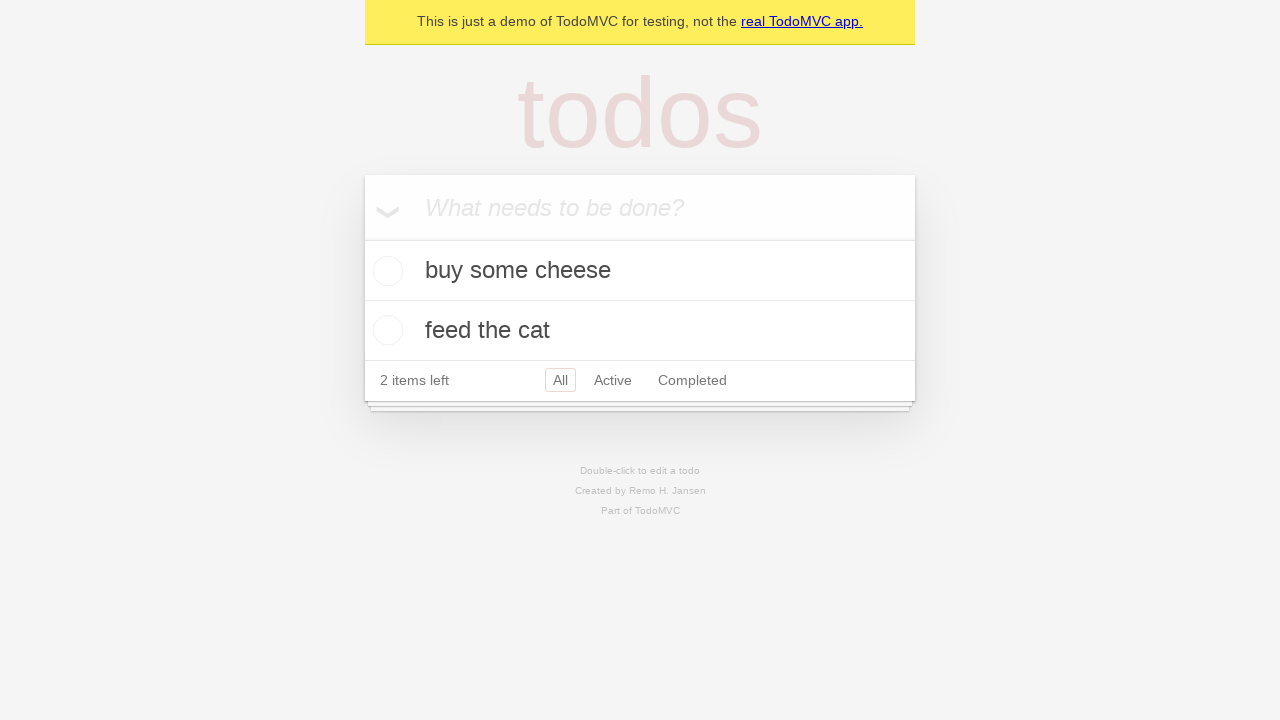

Filled new todo input with 'book a doctors appointment' on internal:attr=[placeholder="What needs to be done?"i]
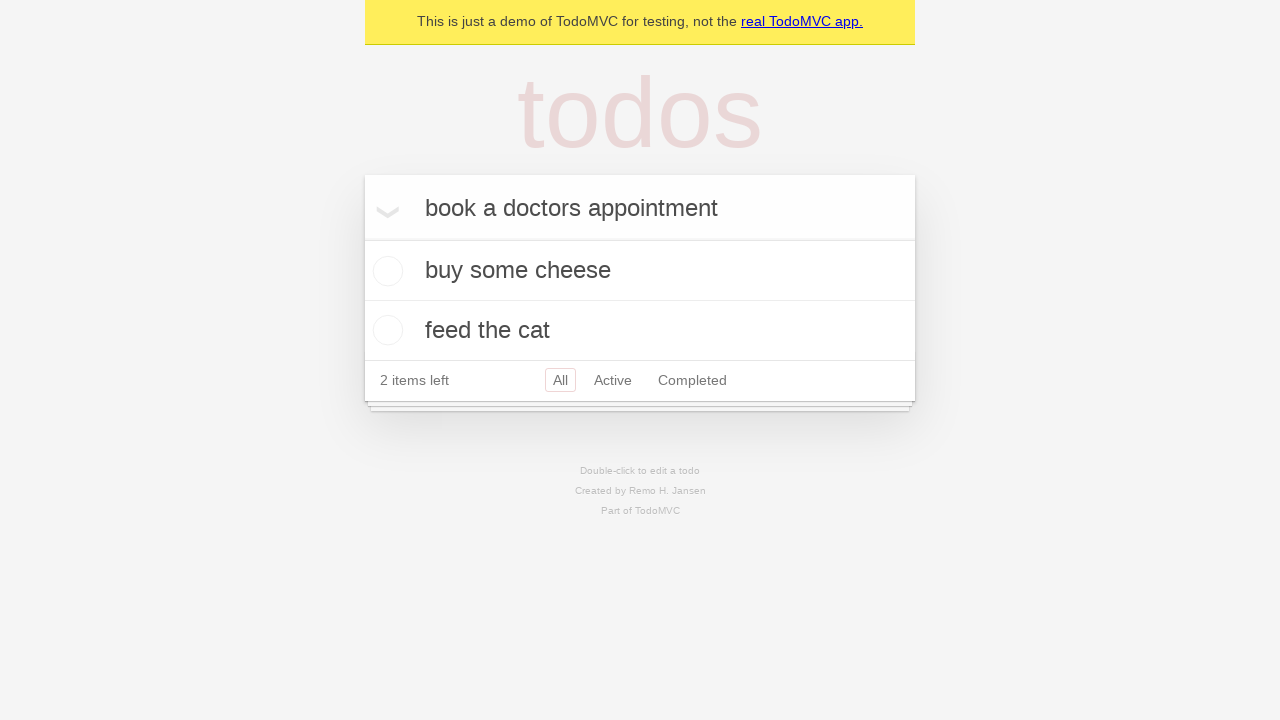

Pressed Enter to create third todo item on internal:attr=[placeholder="What needs to be done?"i]
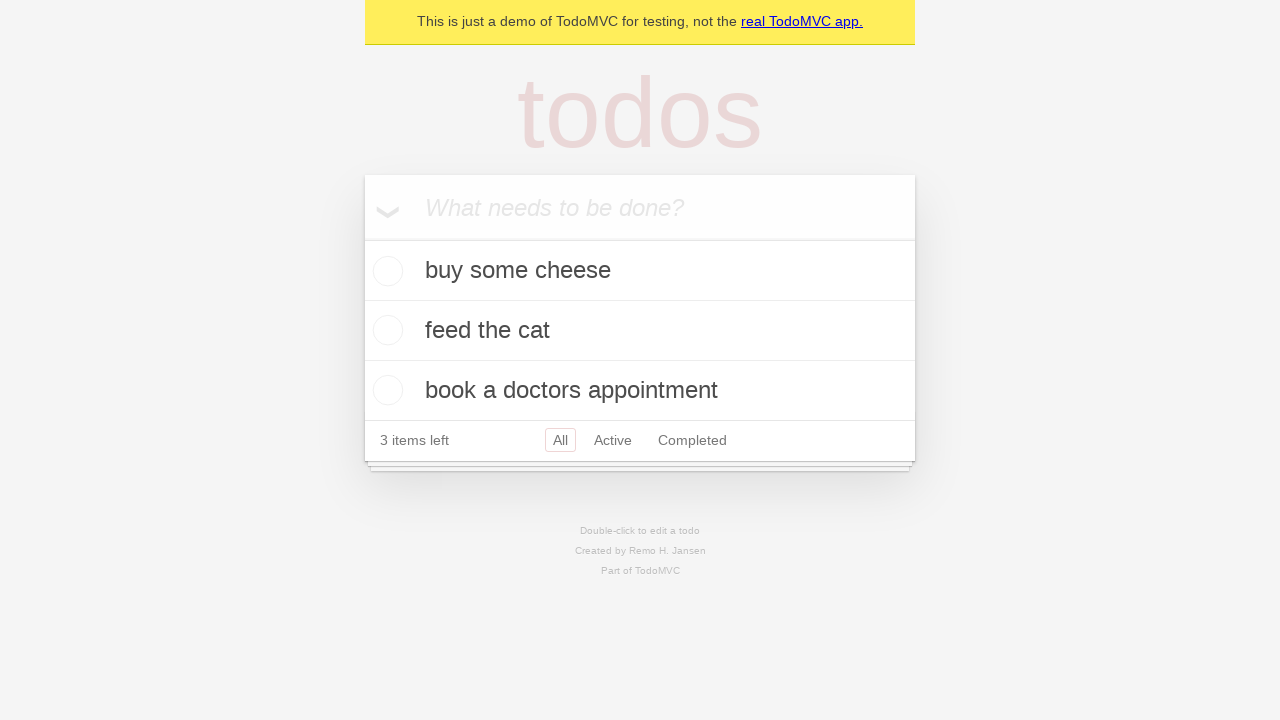

Double-clicked second todo item to enter edit mode at (640, 331) on internal:testid=[data-testid="todo-item"s] >> nth=1
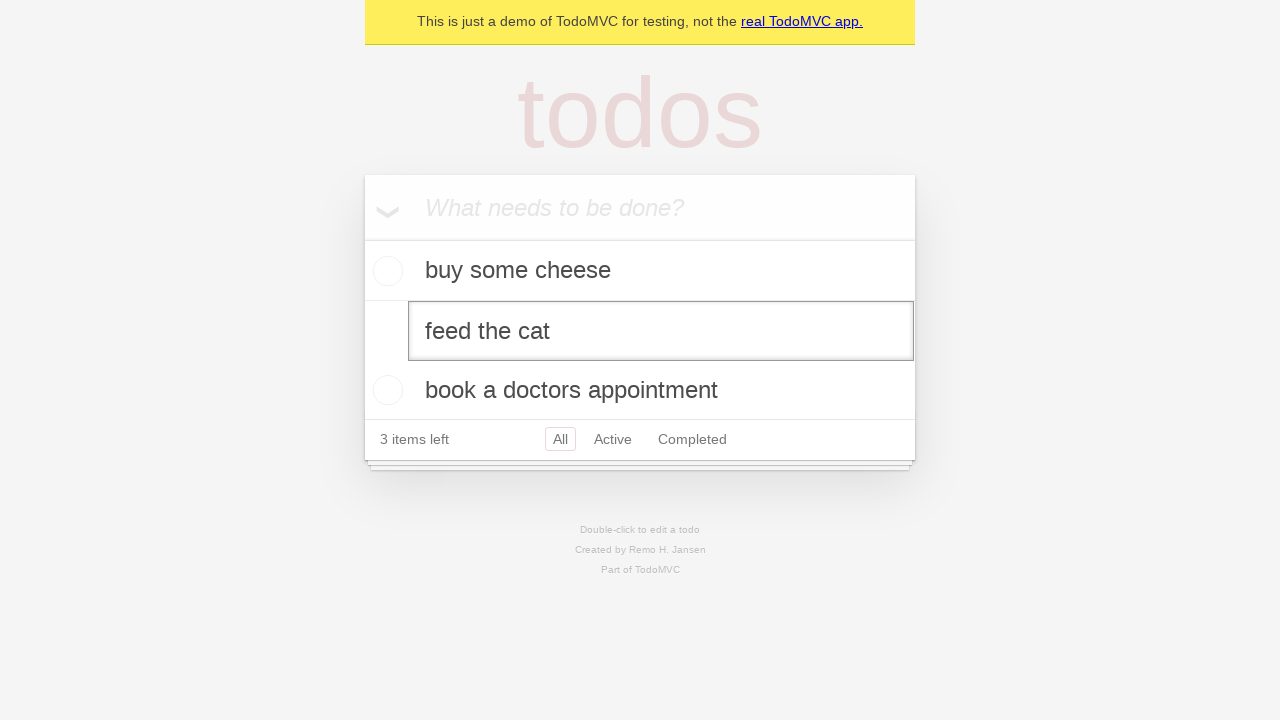

Filled edit textbox with 'buy some sausages' on internal:testid=[data-testid="todo-item"s] >> nth=1 >> internal:role=textbox[nam
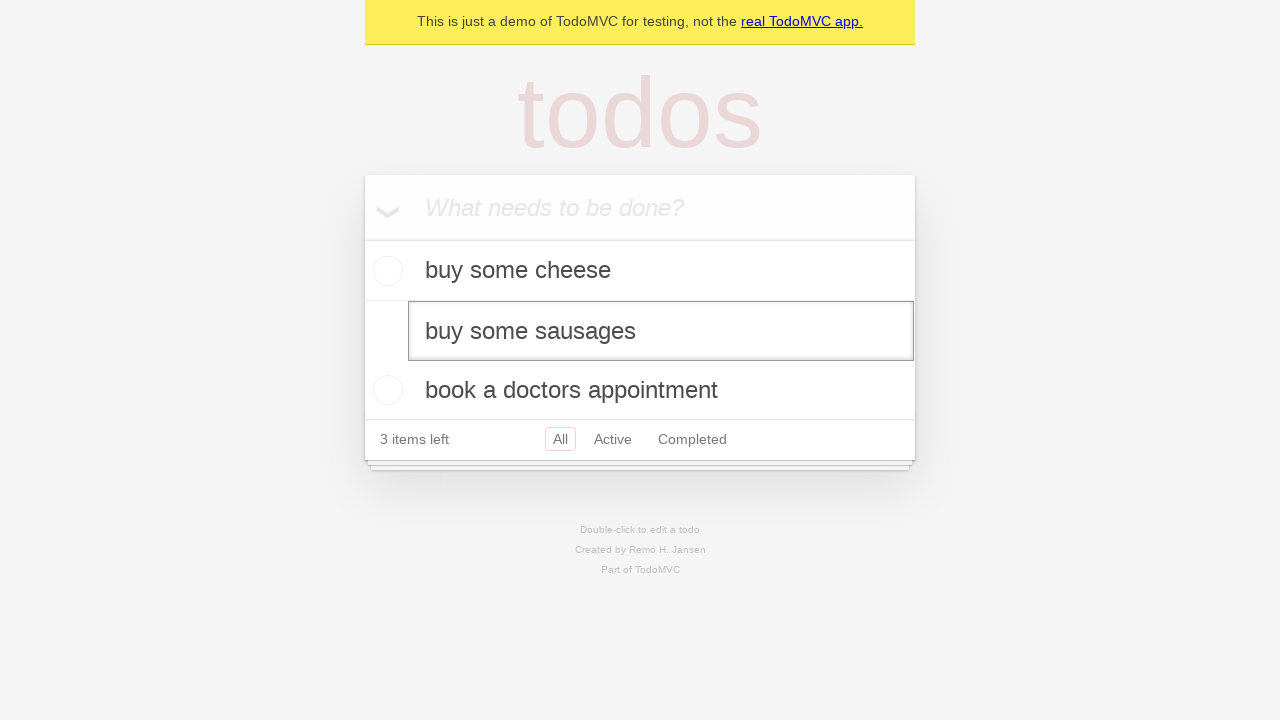

Pressed Enter to save edited todo item on internal:testid=[data-testid="todo-item"s] >> nth=1 >> internal:role=textbox[nam
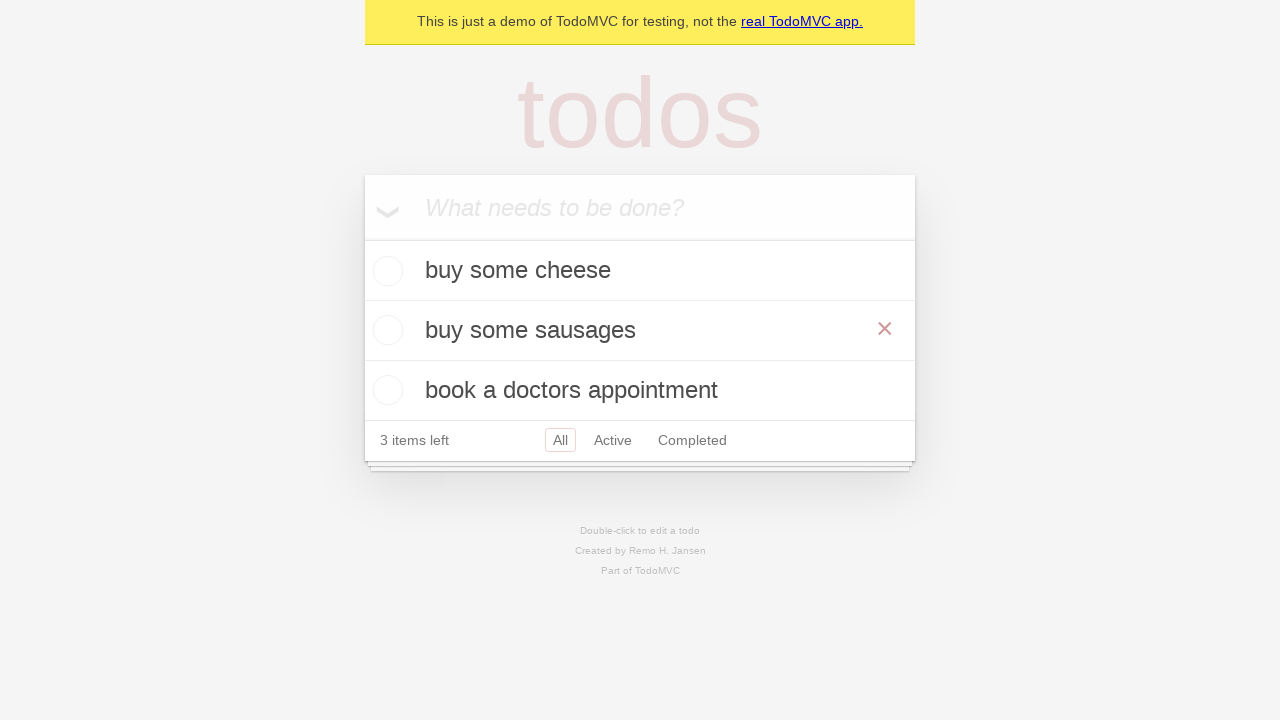

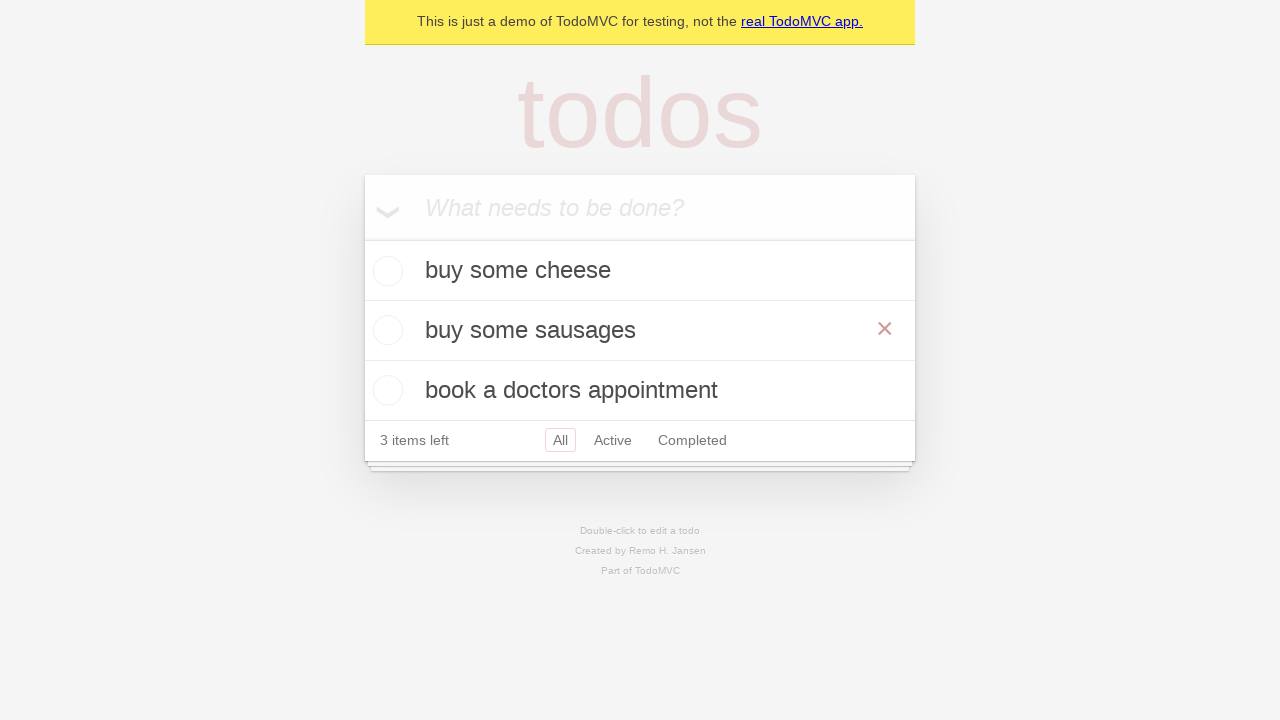